Navigates to VWO app login page and verifies the page title is "Login - VWO"

Starting URL: https://app.vwo.com/

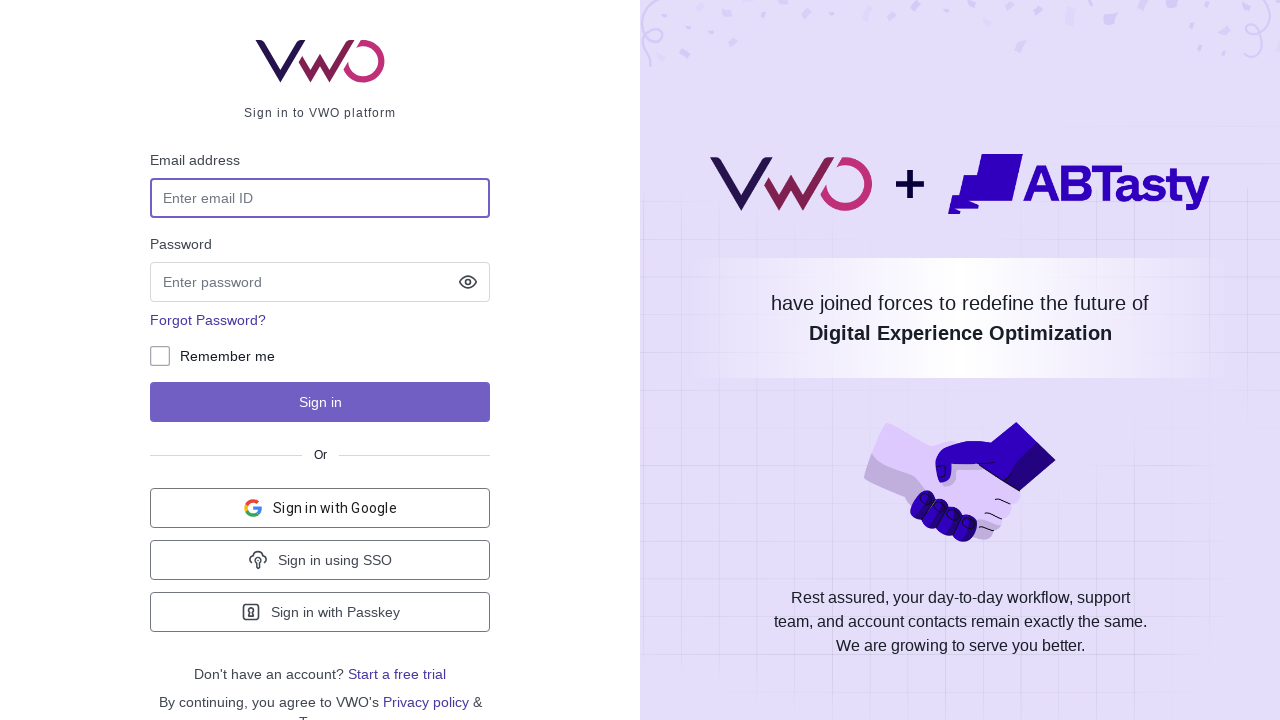

Set viewport size to 1920x1080
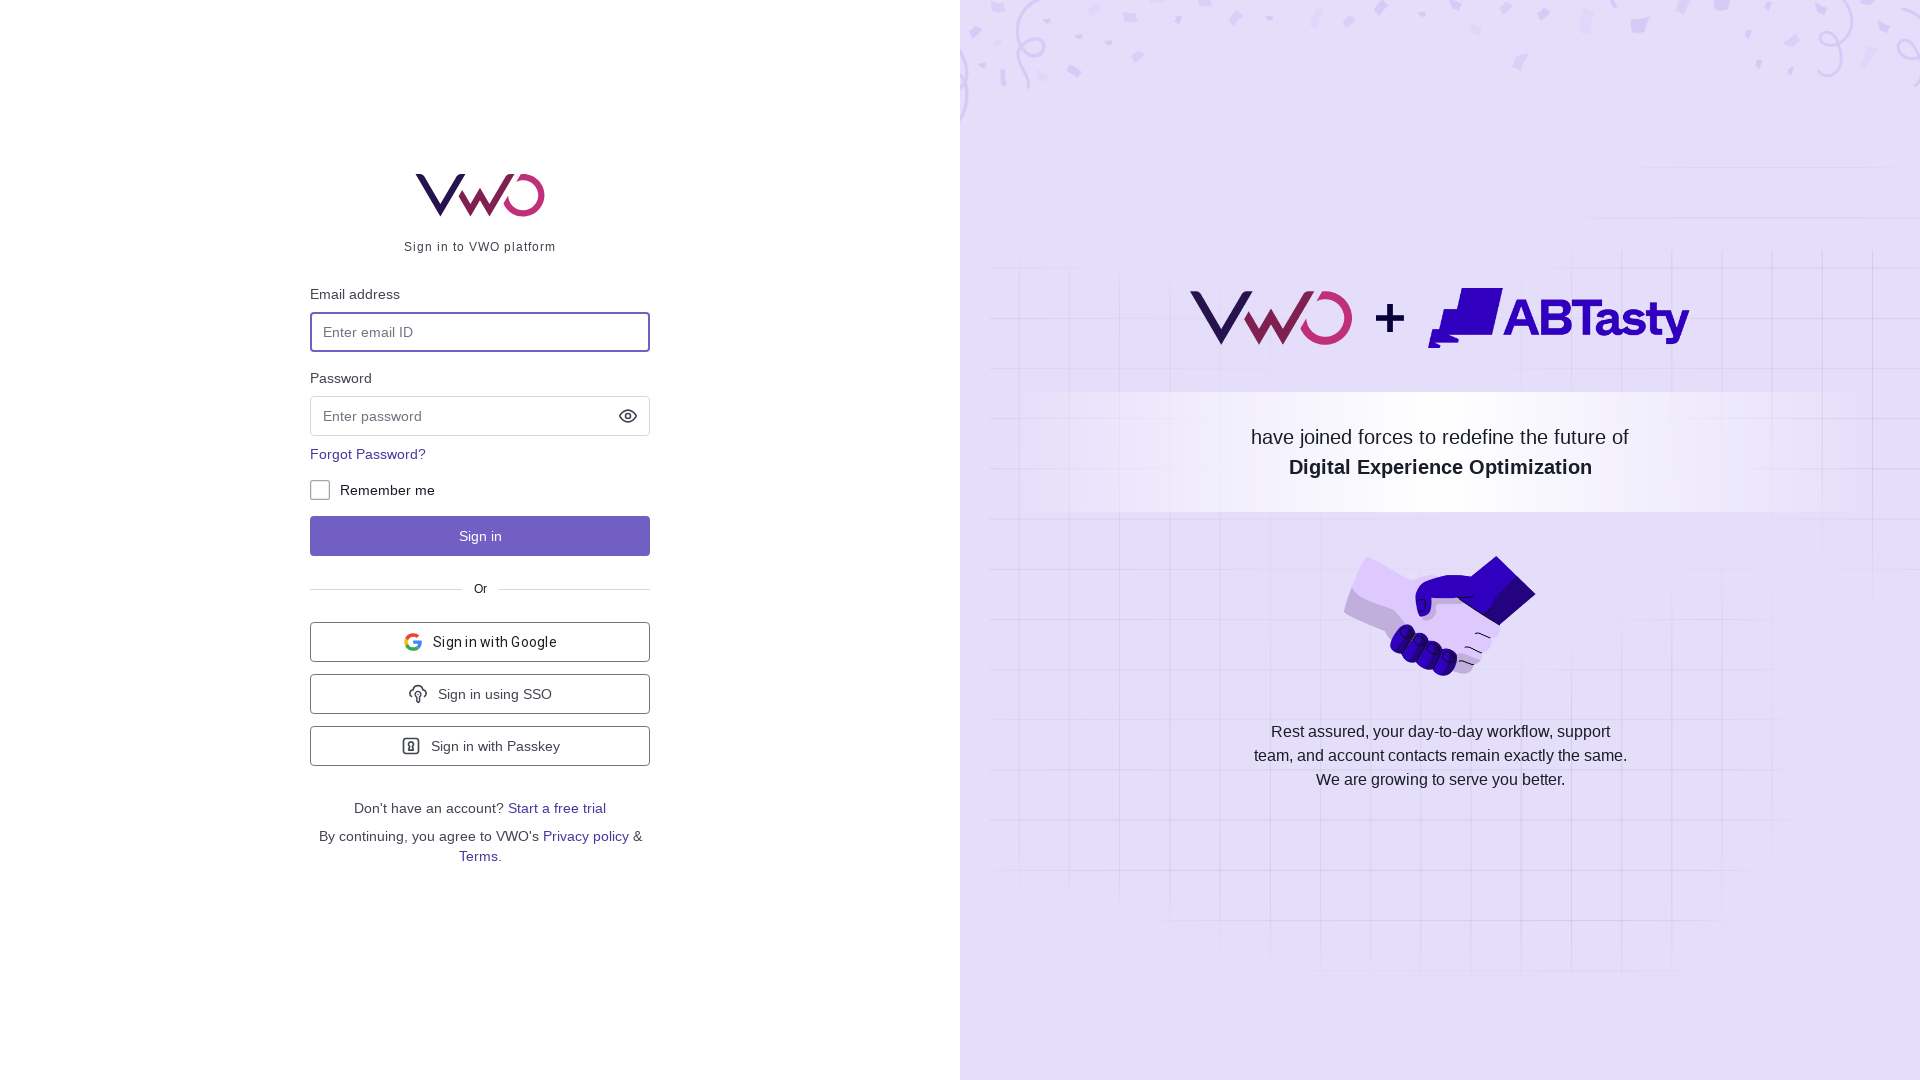

Verified page title is 'Login - VWO'
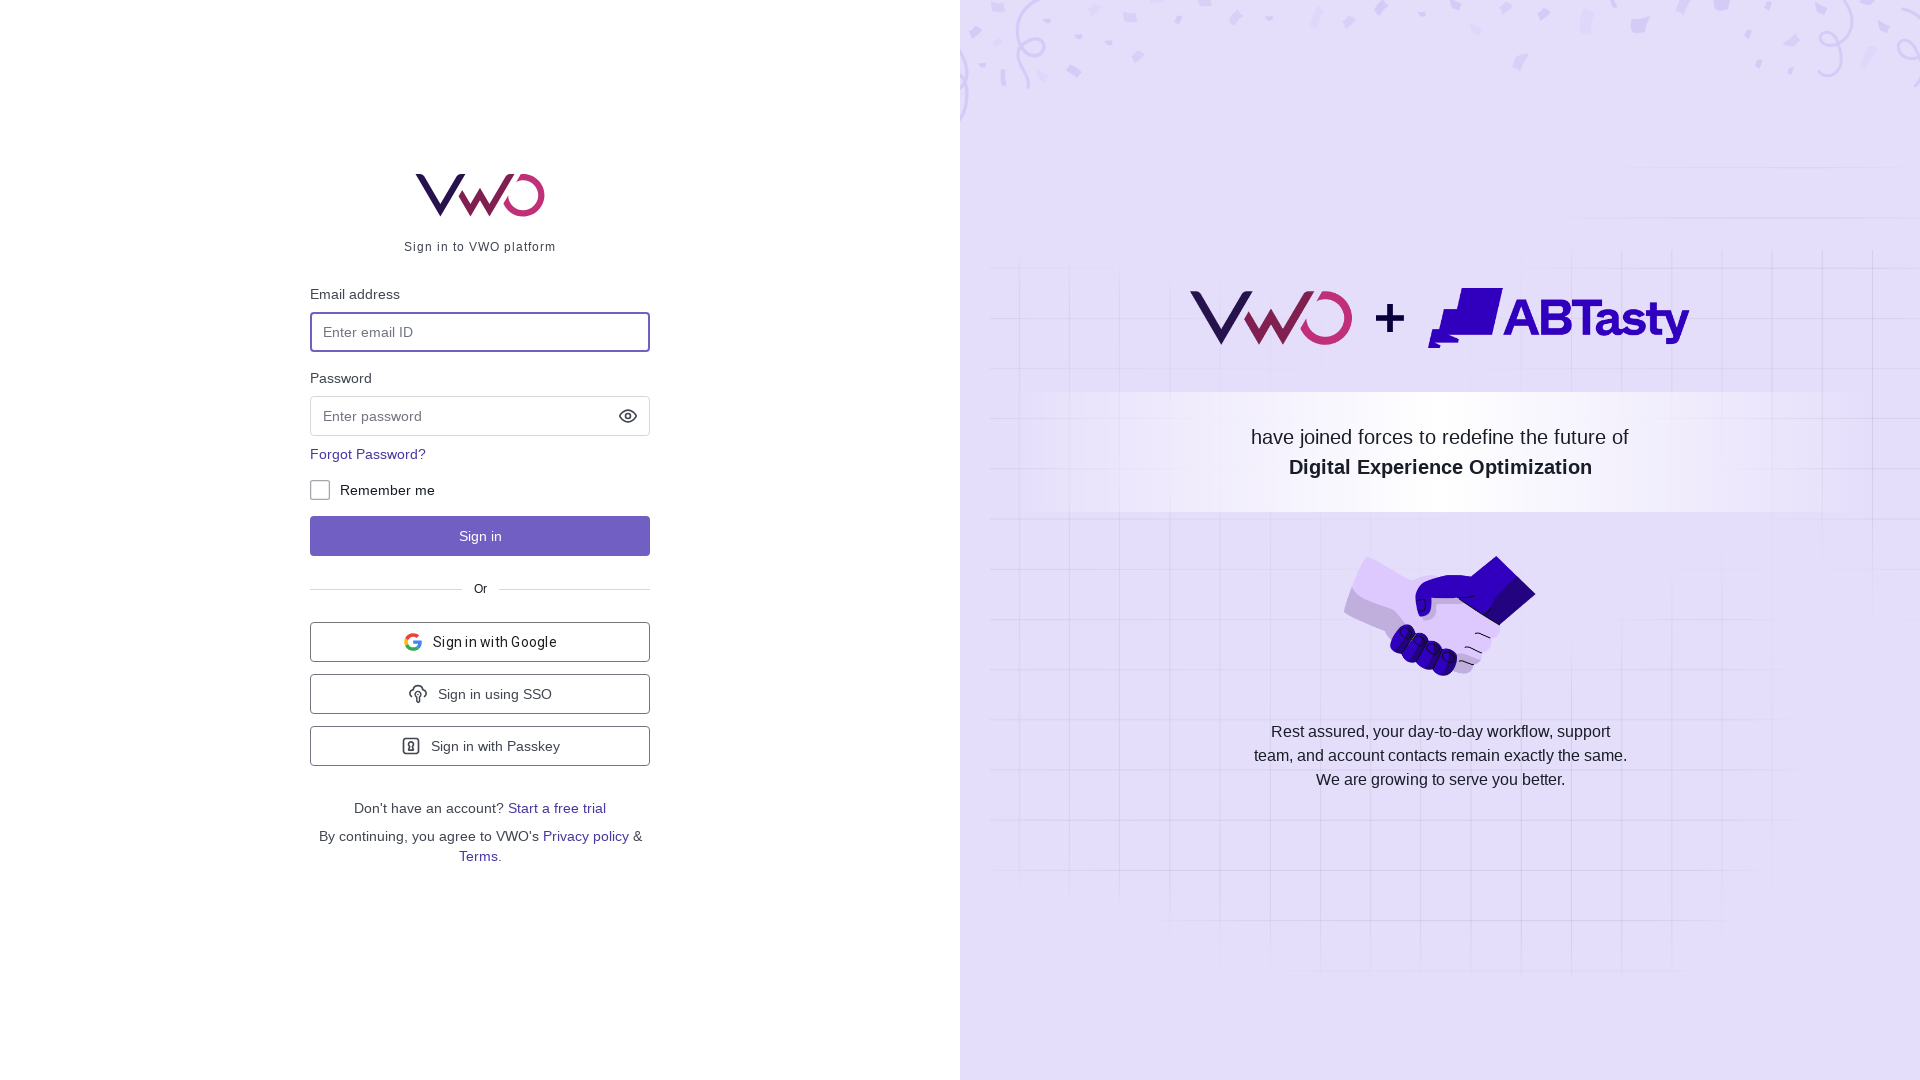

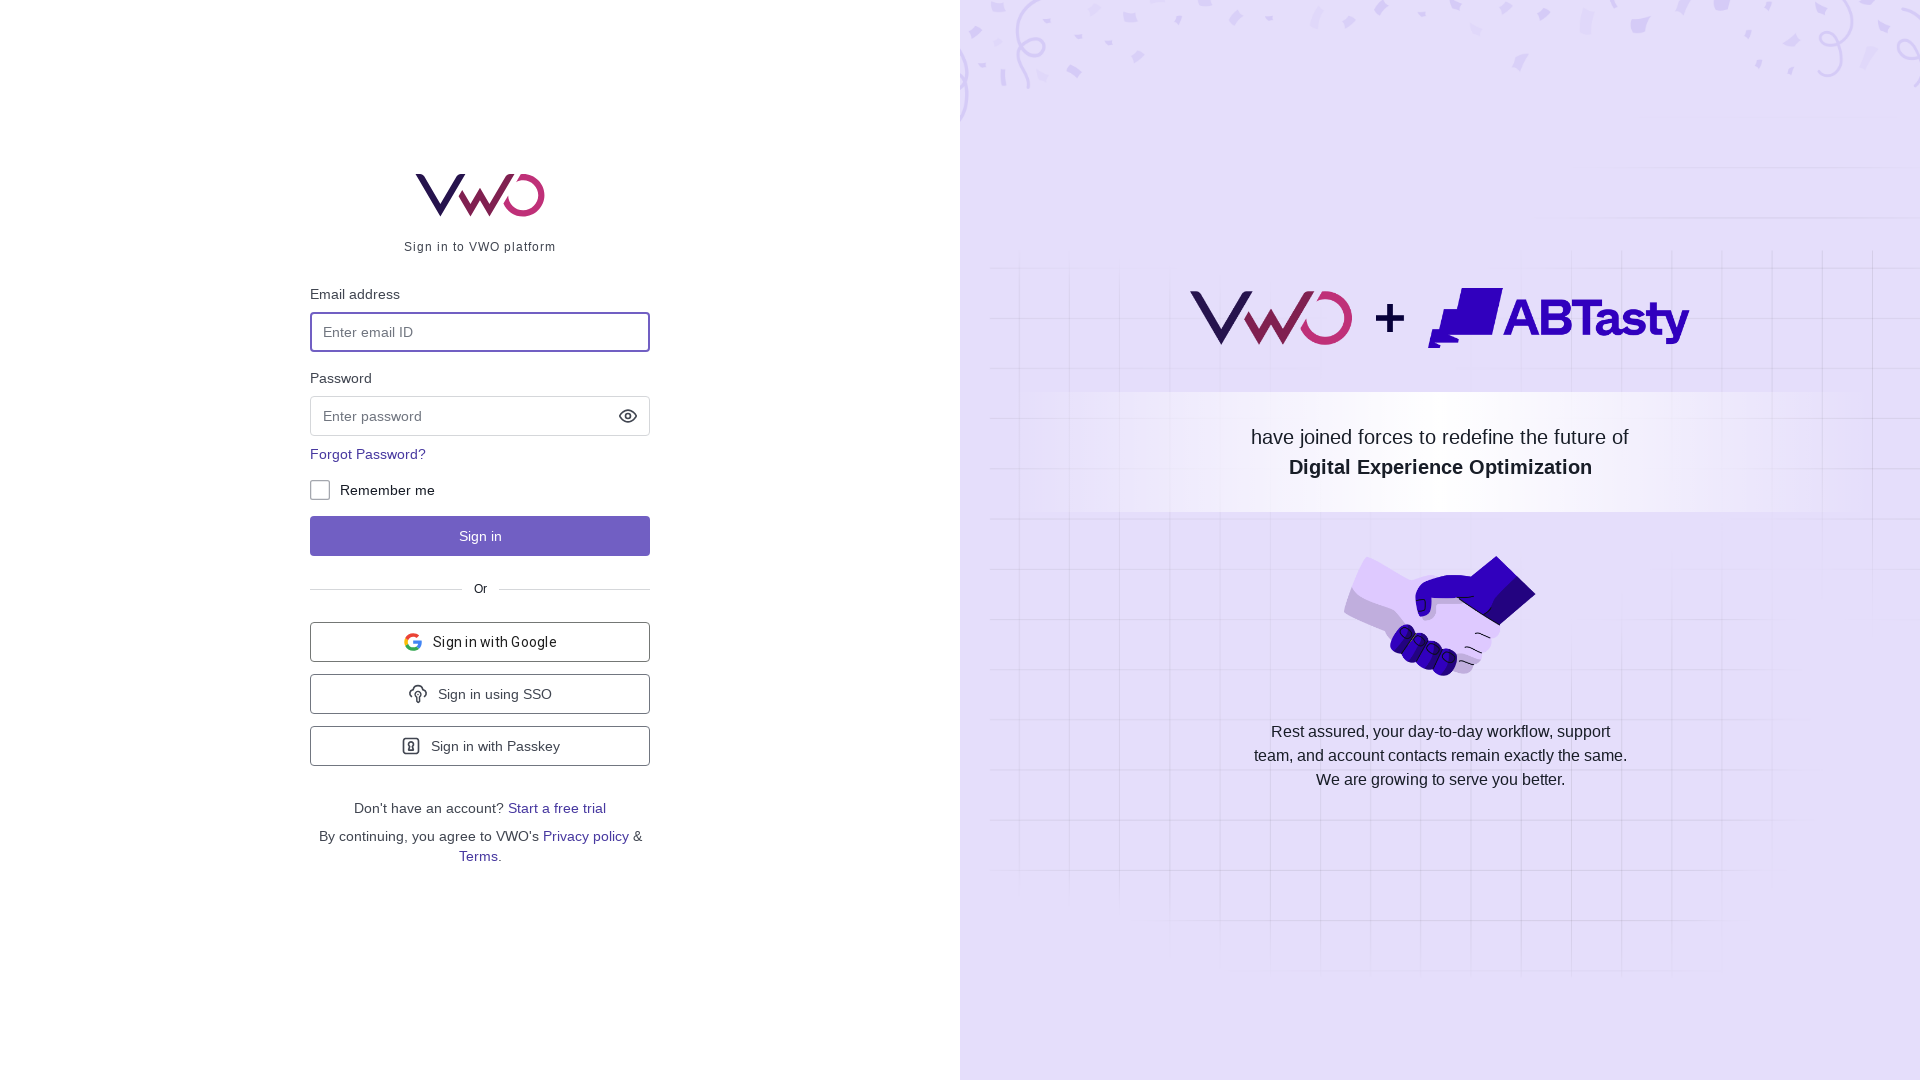